Tests that the register button becomes enabled when username, password, and agreement checkbox are all filled/checked on a form validation demo page.

Starting URL: https://victoretc.github.io/webelements_information/

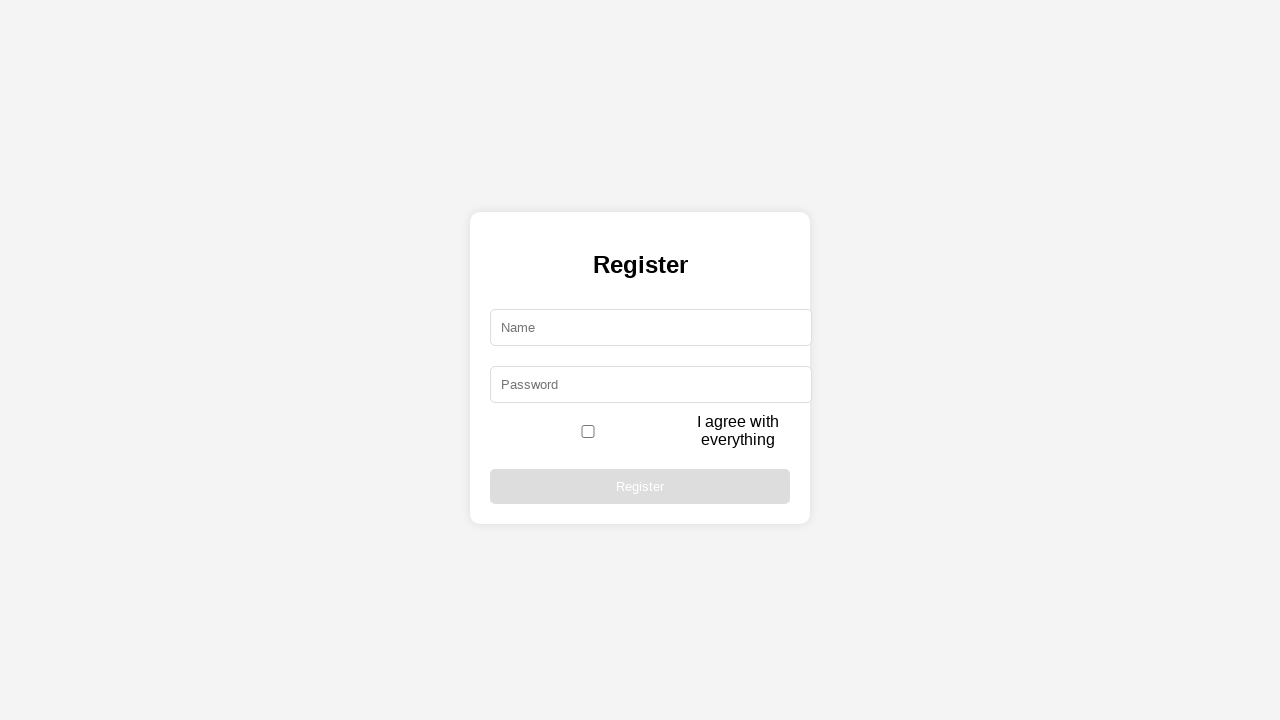

Filled username field with 'standard_user' on #username
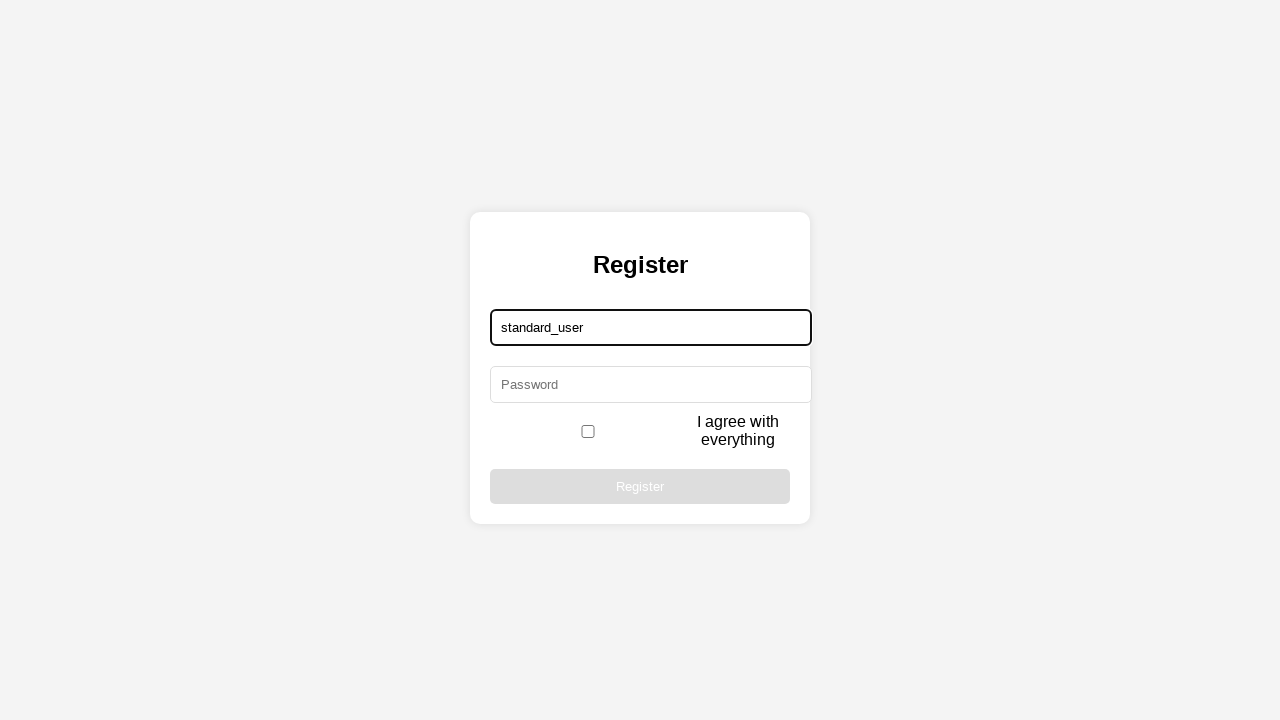

Filled password field with 'secret_sauce' on #password
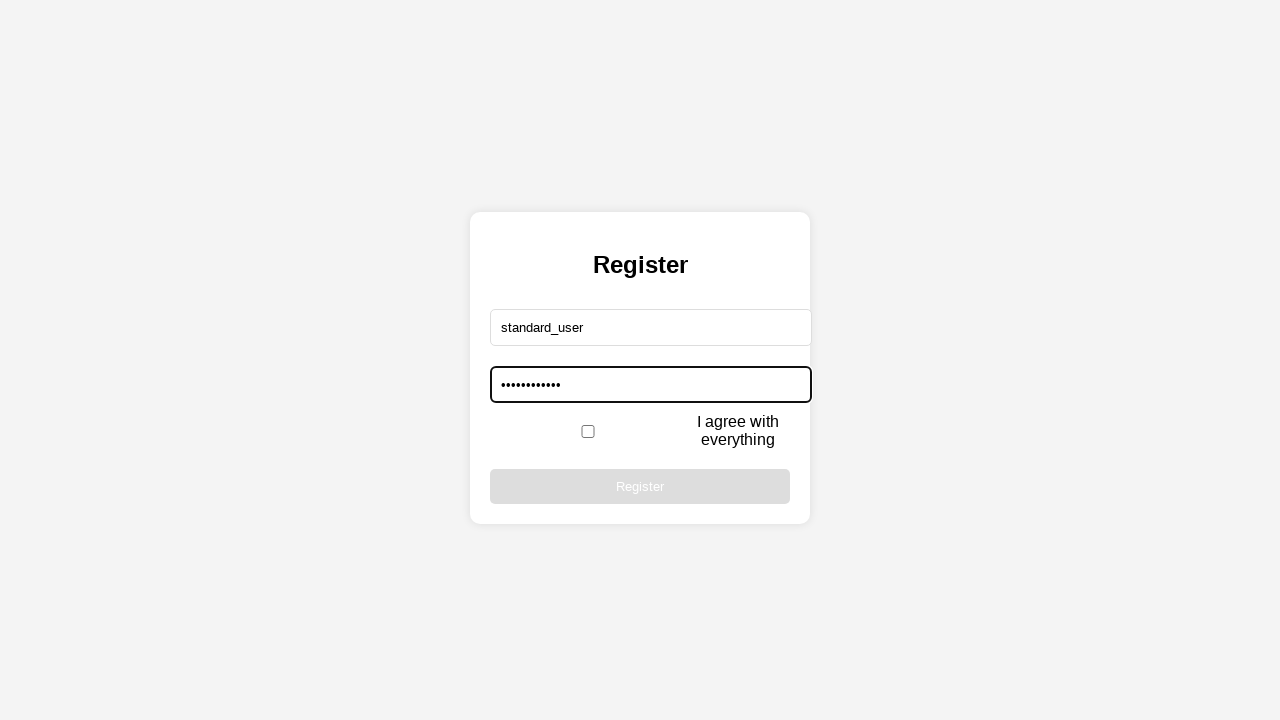

Clicked agreement checkbox at (588, 431) on #agreement
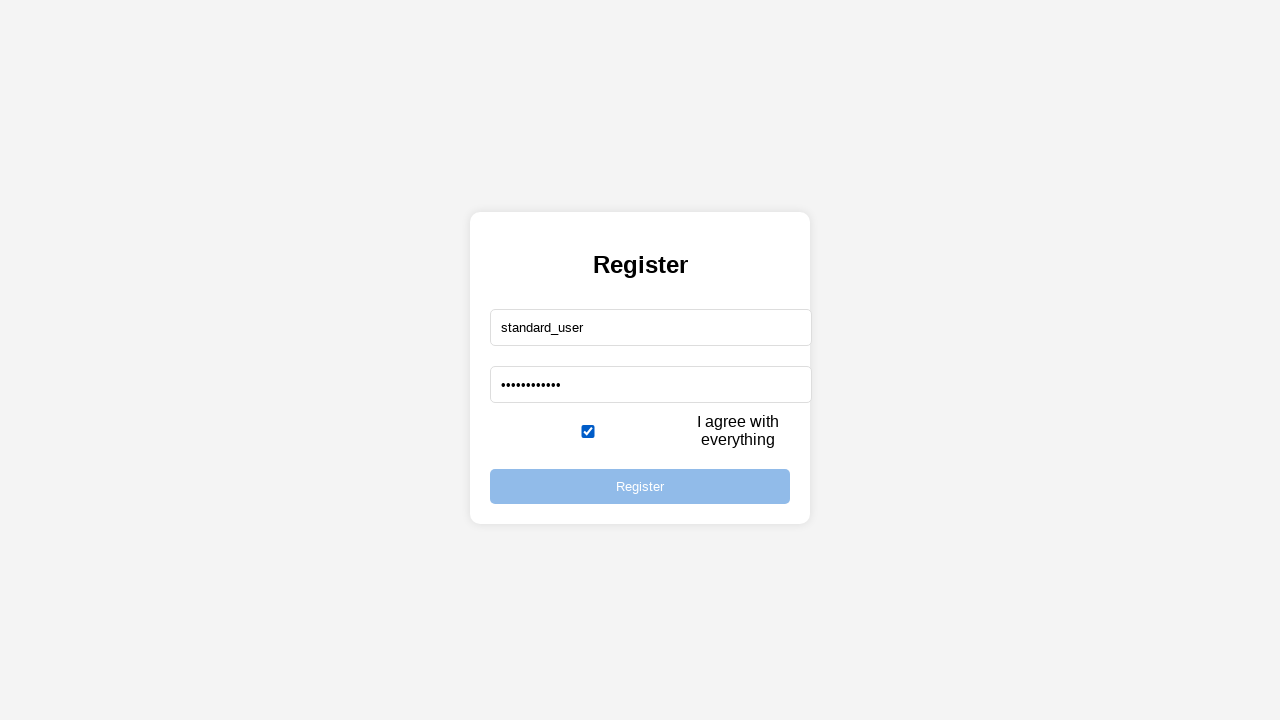

Register button became enabled after all form fields were filled/checked
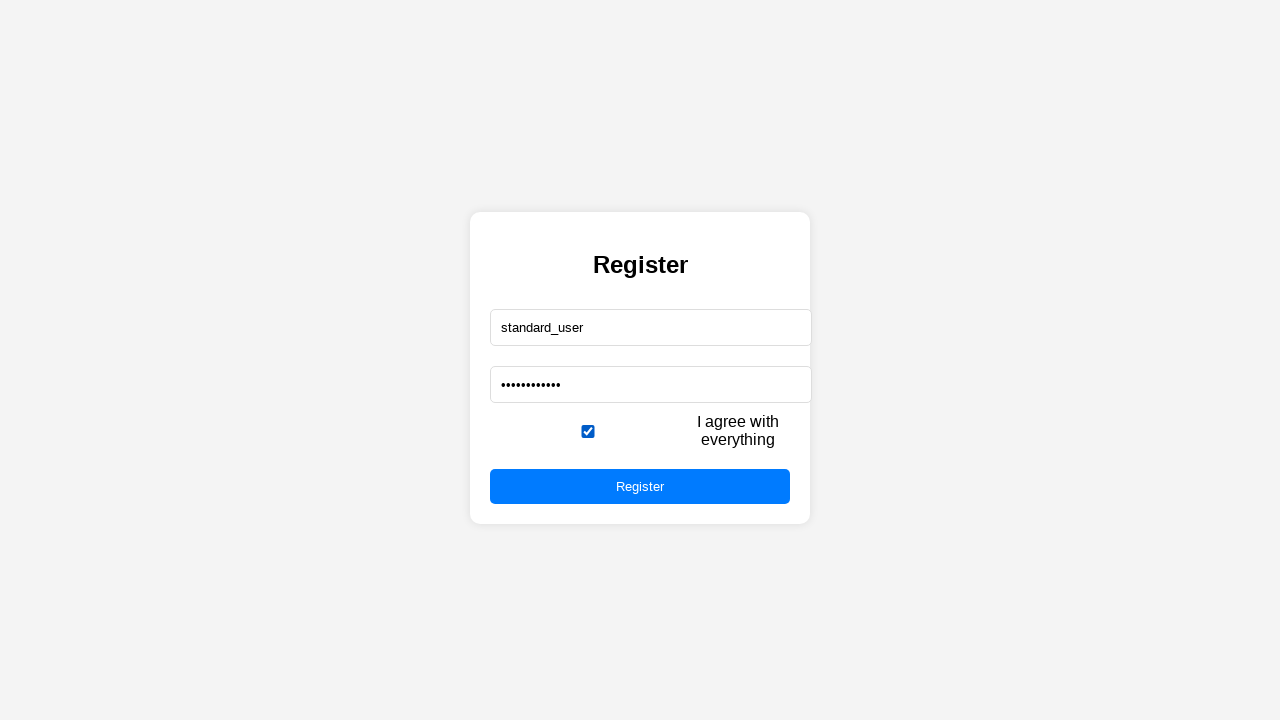

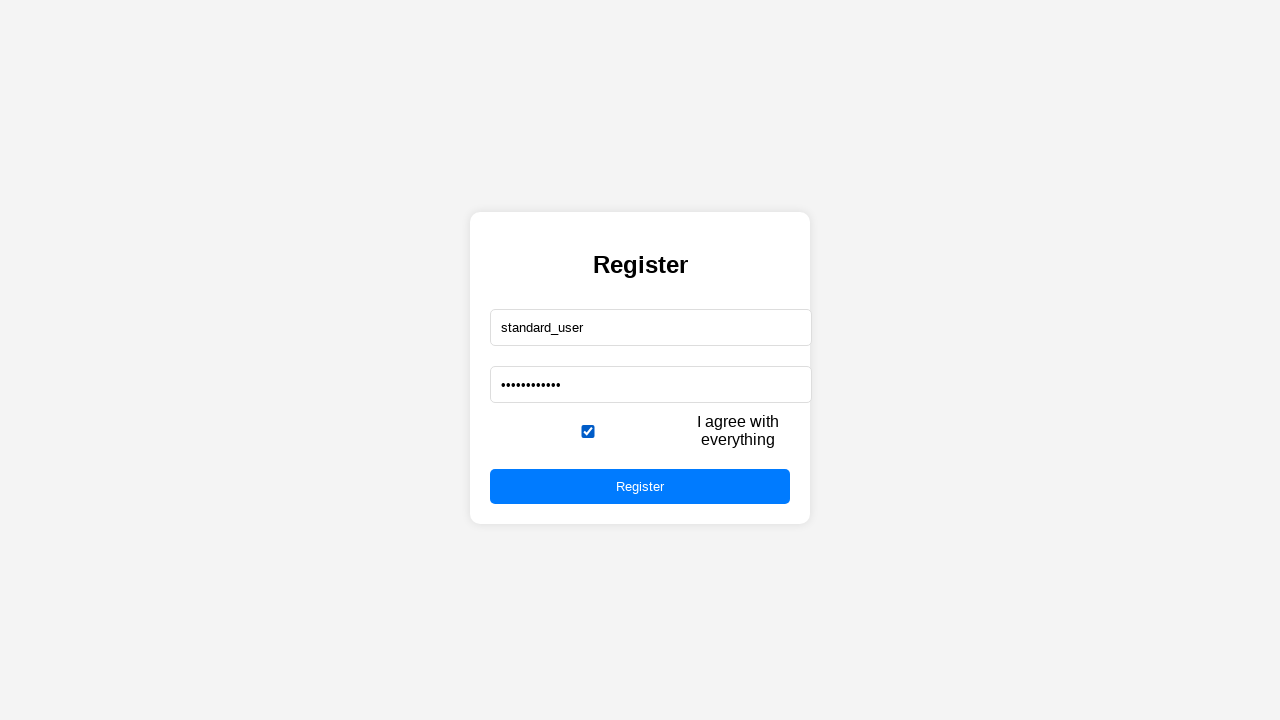